Verifies the table has exactly 10 rows by counting the first cell in each row

Starting URL: https://the-internet.herokuapp.com/challenging_dom

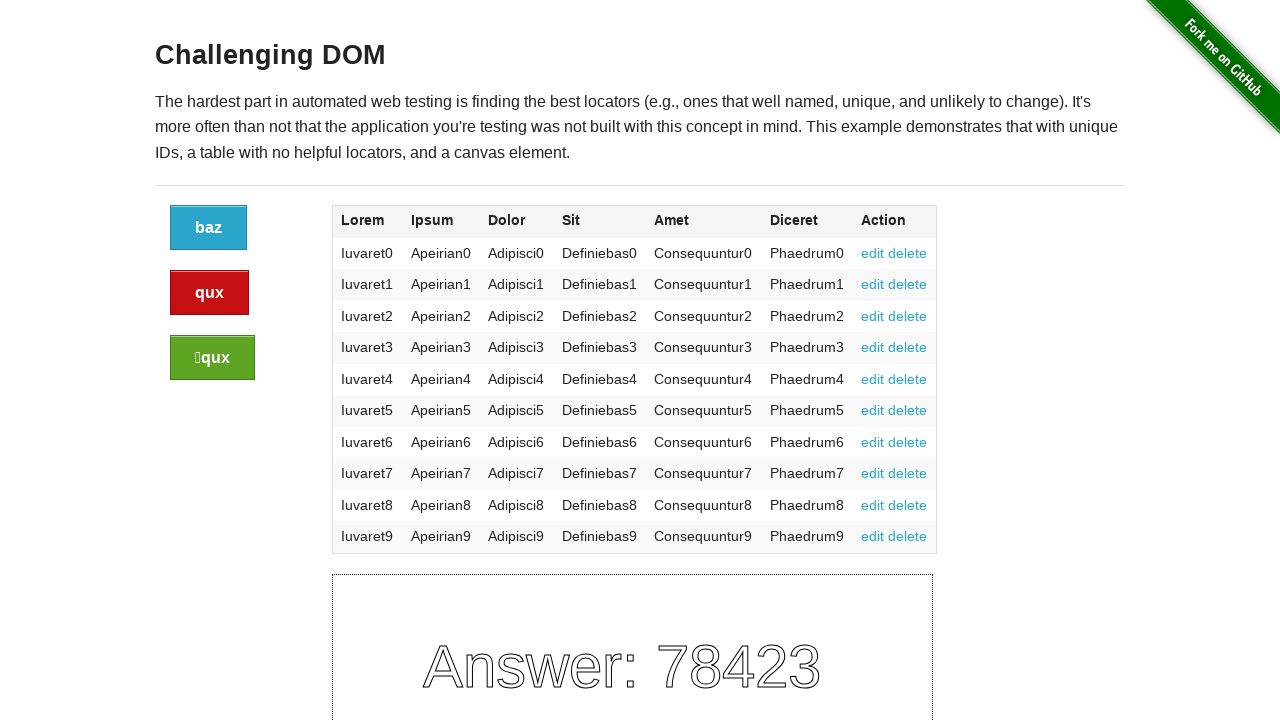

Navigated to the-internet.herokuapp.com/challenging_dom
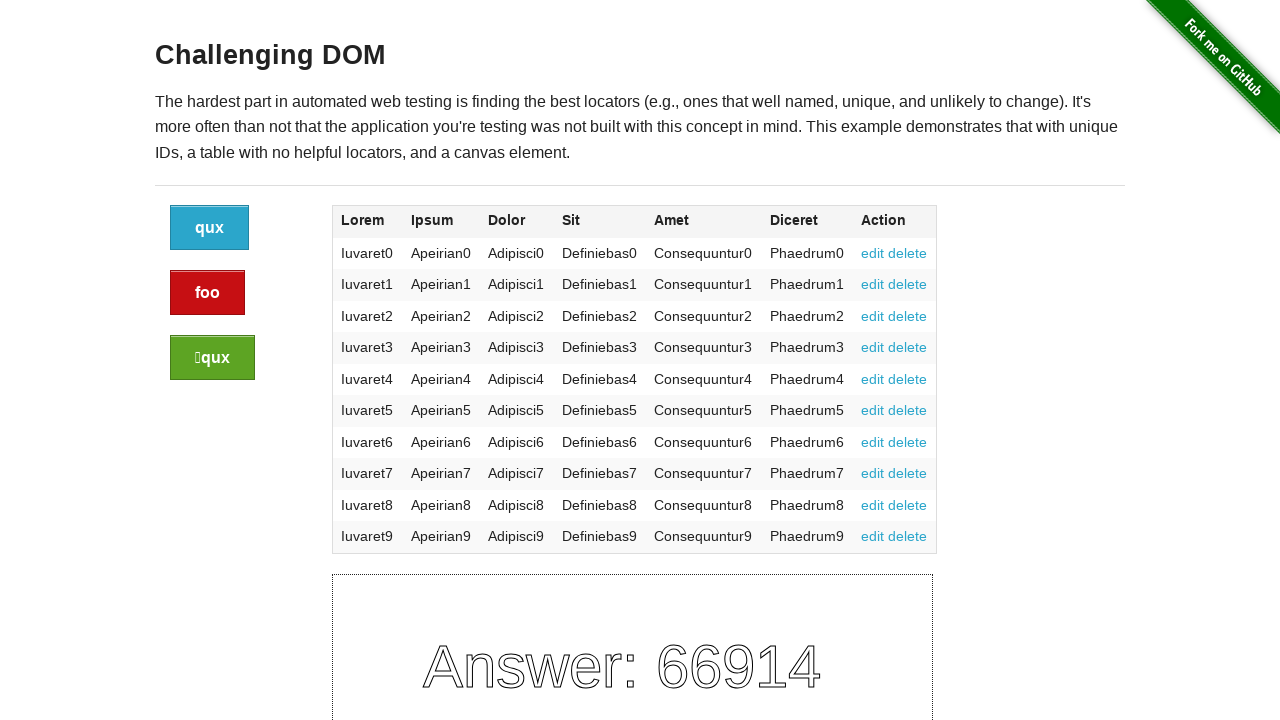

Located all first cells in table rows
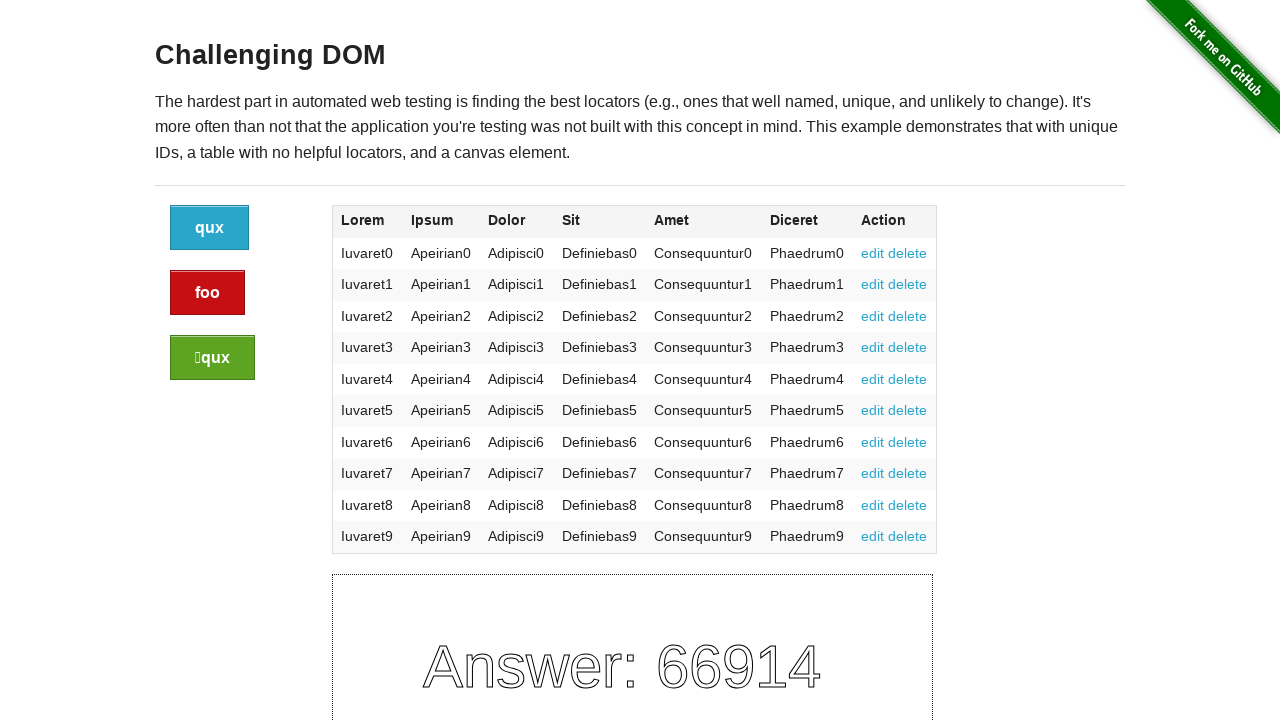

Verified table has exactly 10 rows
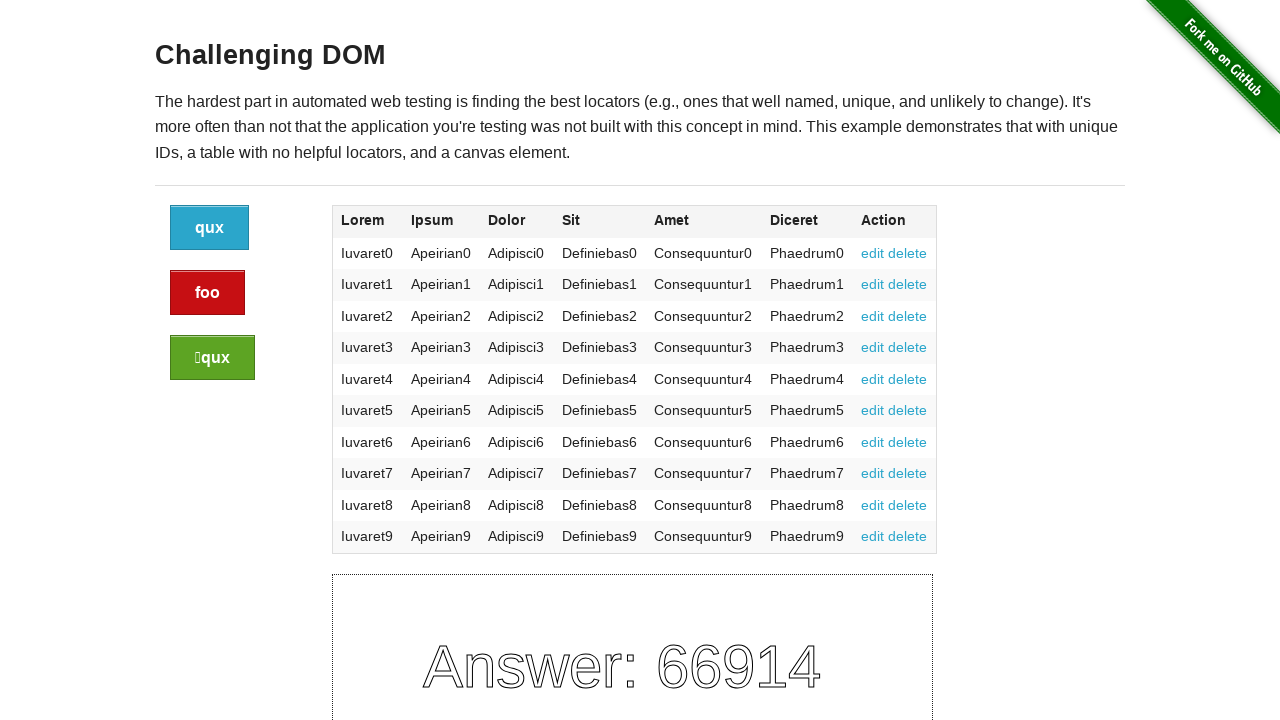

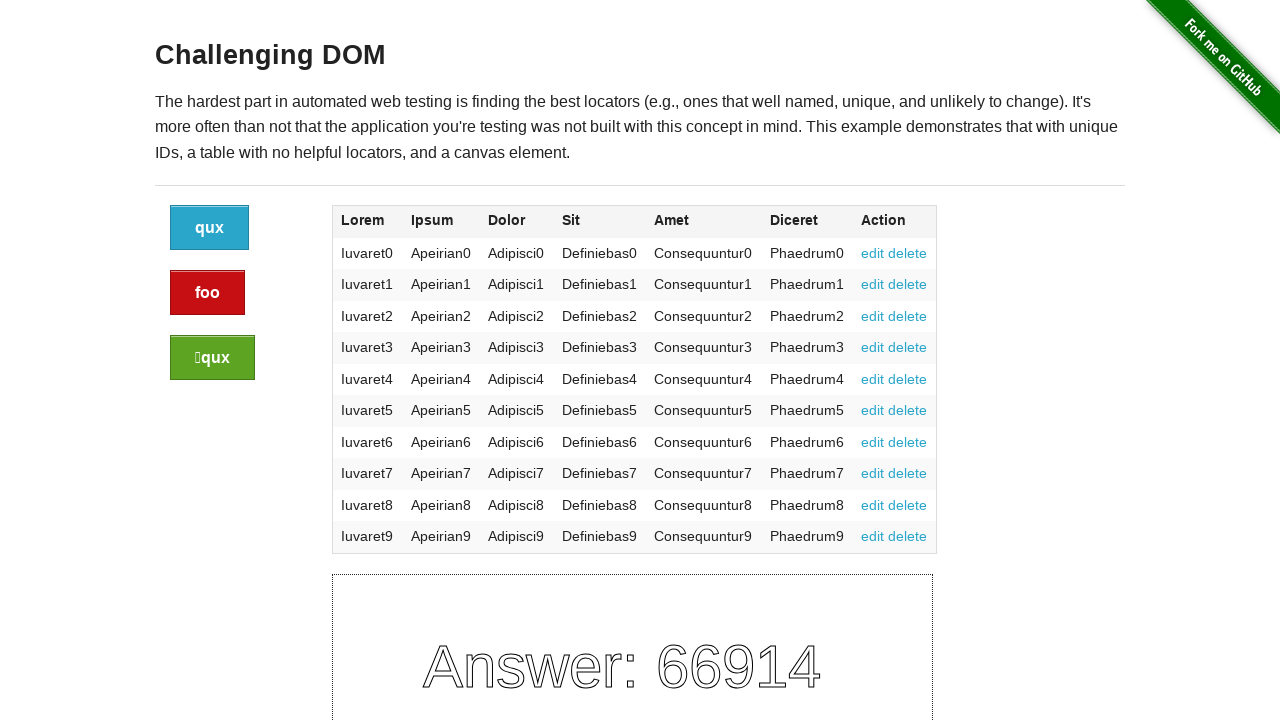